Tests checkbox functionality on an HTML forms tutorial page by finding all checkboxes and clicking any that are not already selected

Starting URL: https://echoecho.com/htmlforms09.htm

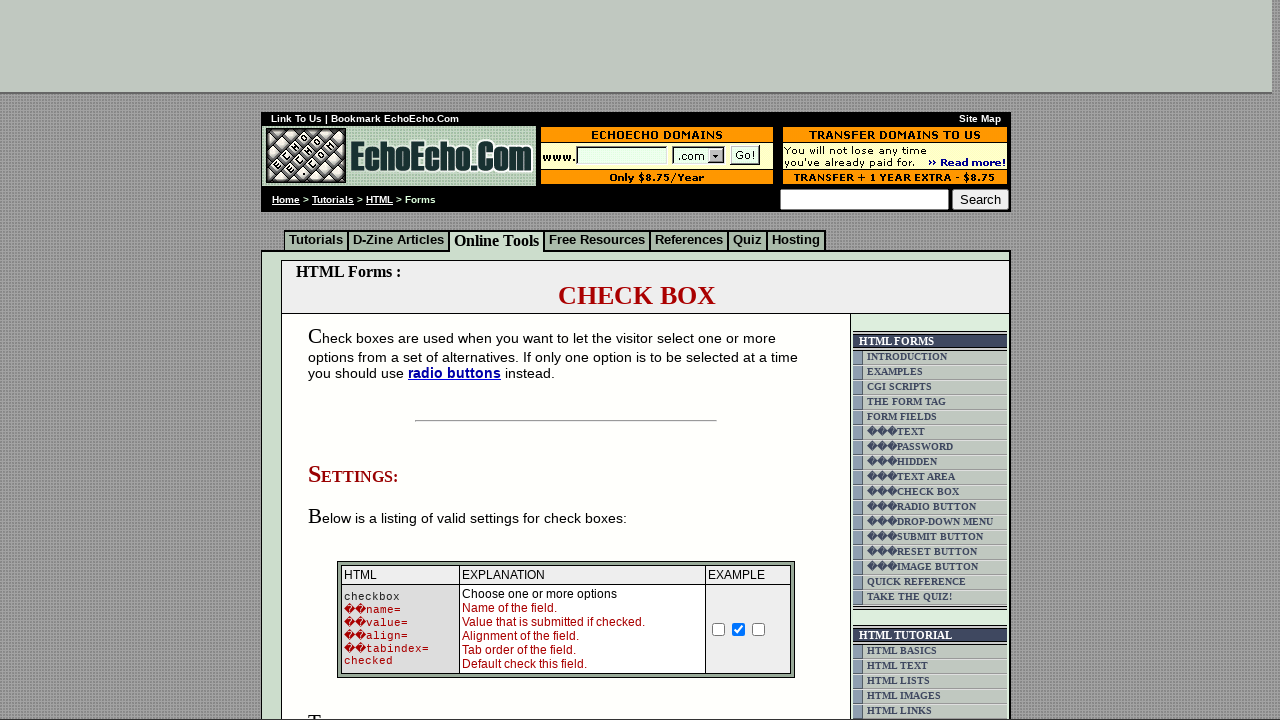

Waited for page to load (domcontentloaded)
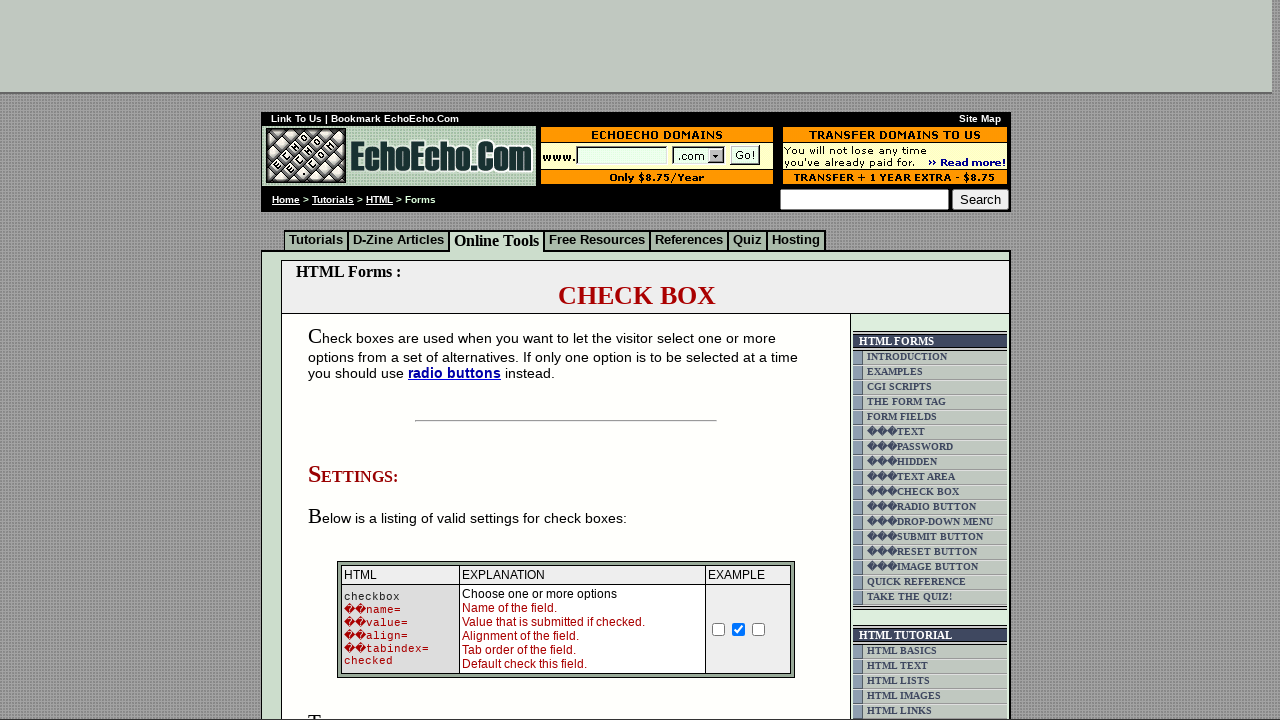

Found all checkboxes on the page
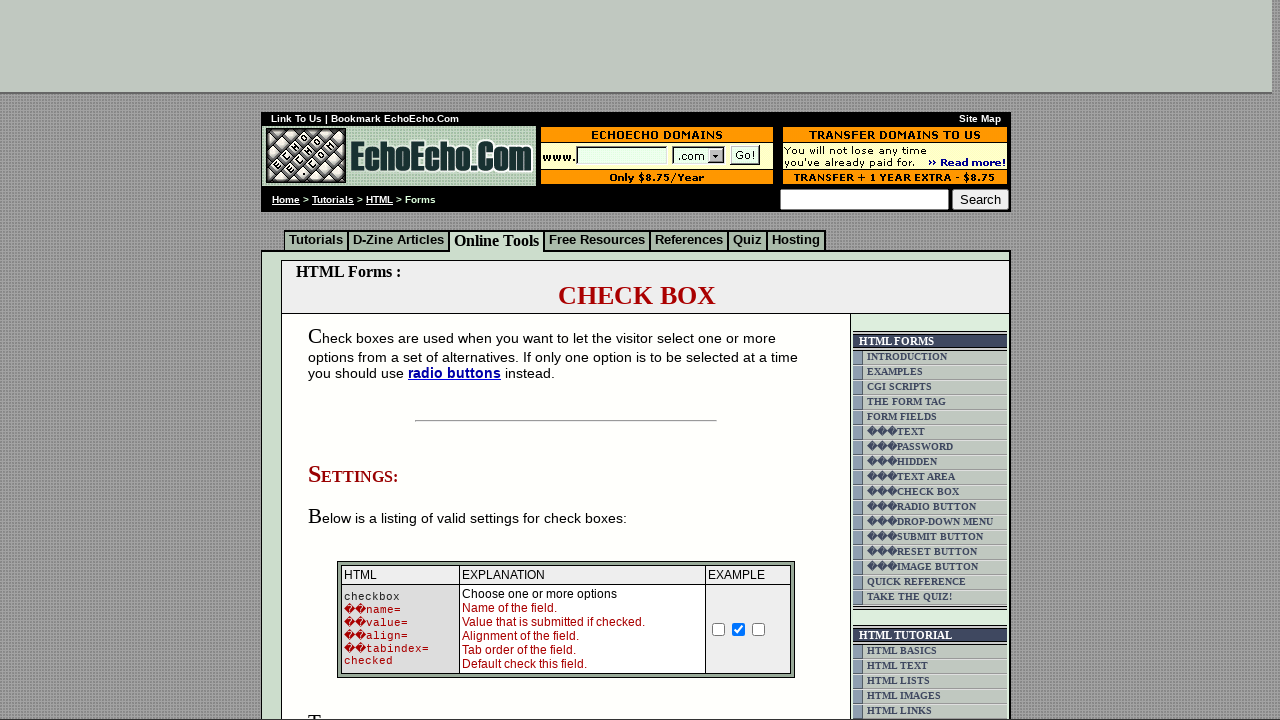

Clicked an unchecked checkbox to select it at (719, 629) on input[type='checkbox'] >> nth=0
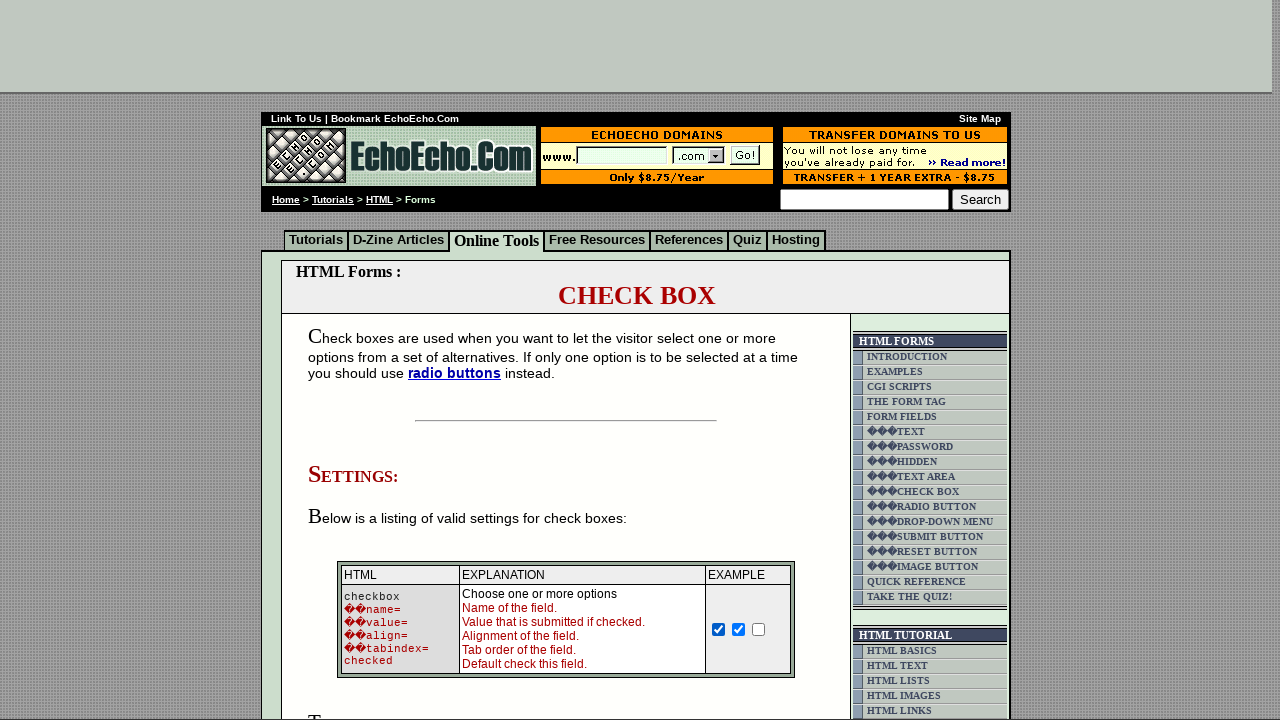

Clicked an unchecked checkbox to select it at (759, 629) on input[type='checkbox'] >> nth=2
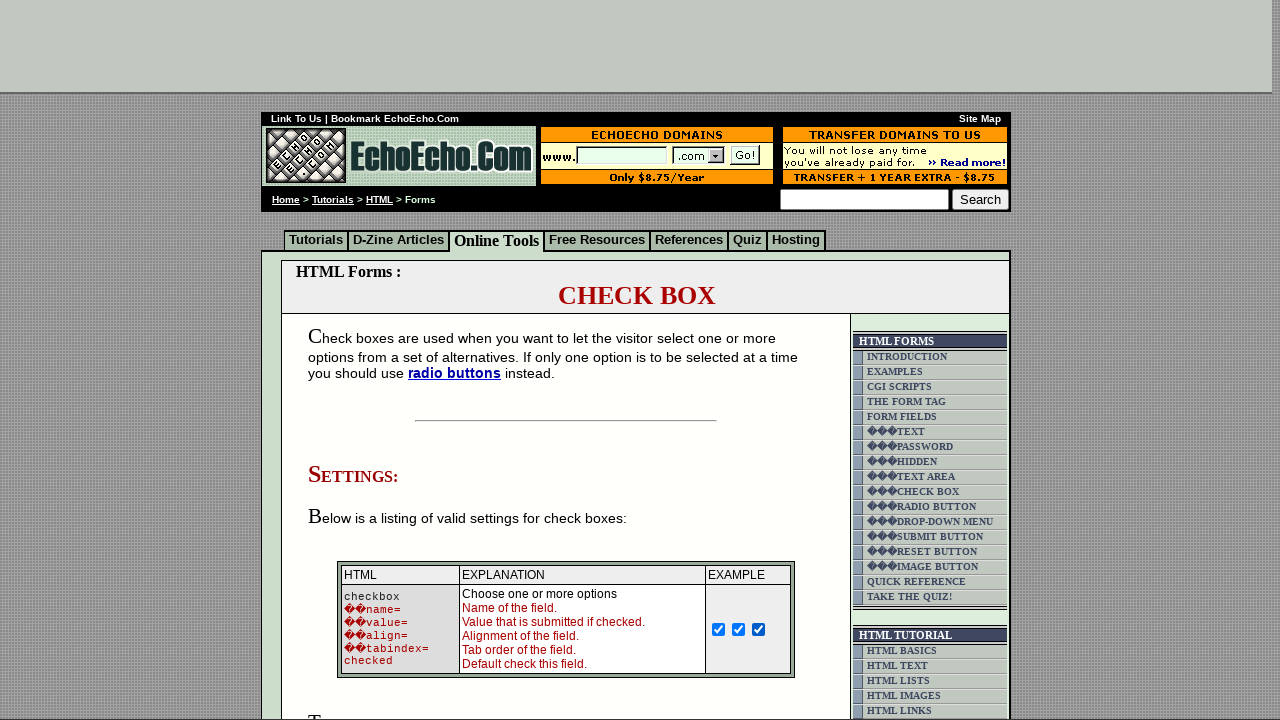

Clicked an unchecked checkbox to select it at (354, 360) on input[type='checkbox'] >> nth=3
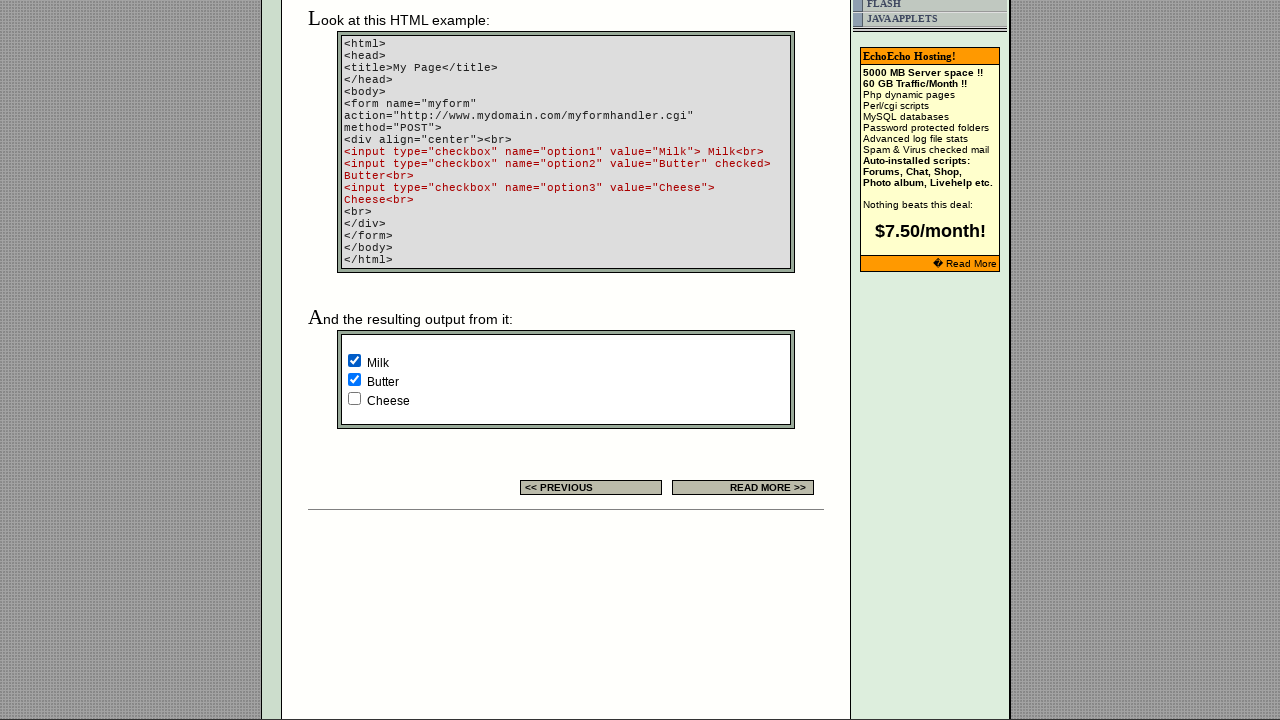

Clicked an unchecked checkbox to select it at (354, 398) on input[type='checkbox'] >> nth=5
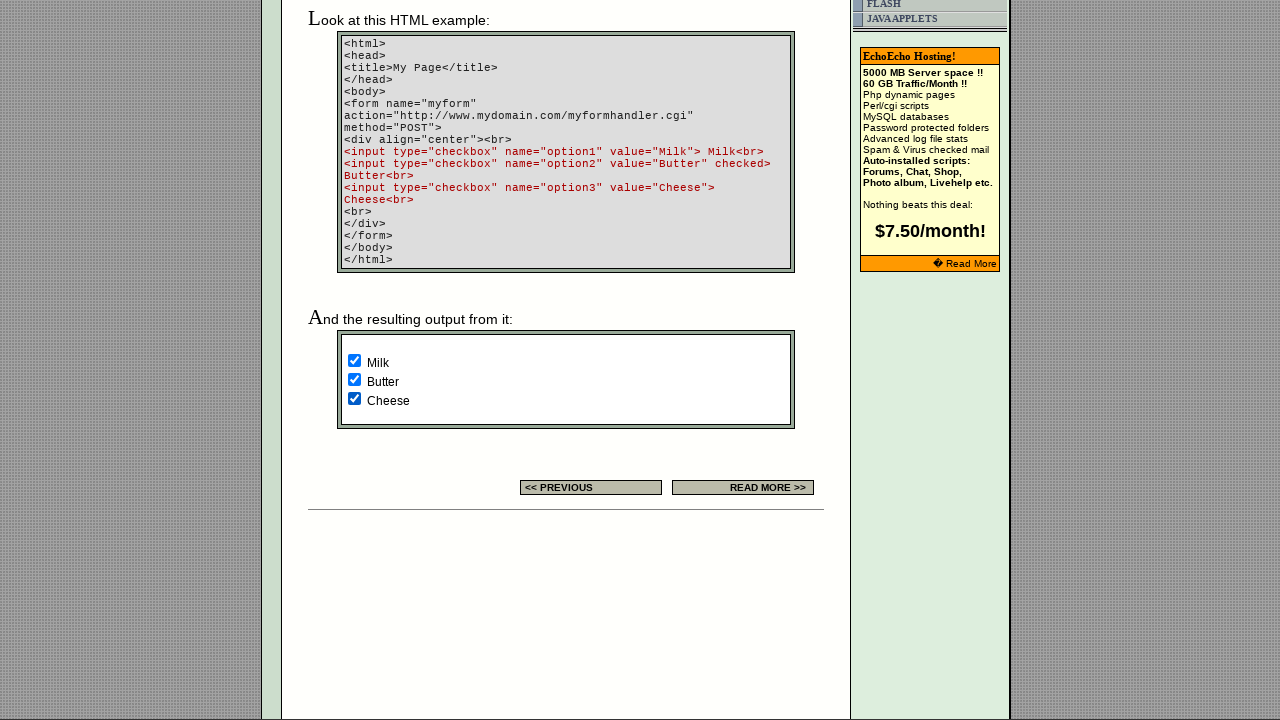

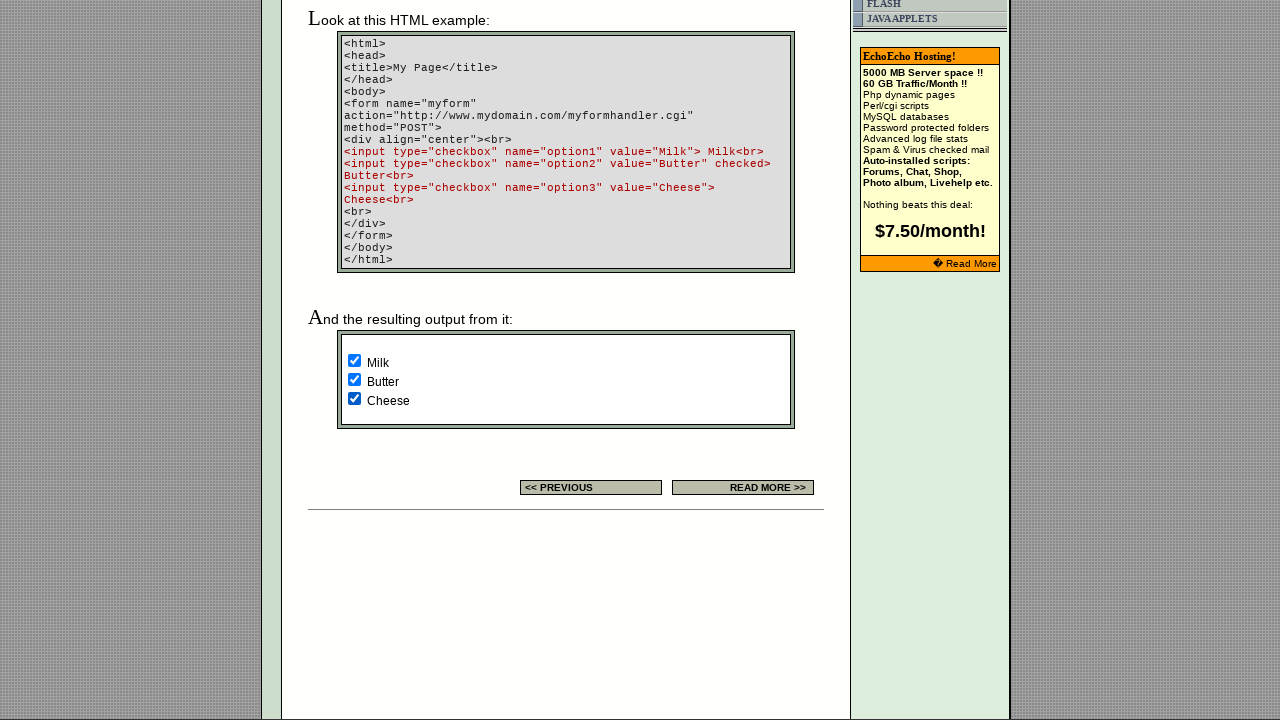